Tests dismissing a confirm dialog by clicking confirm button and canceling, then verifying the result text shows "Cancel" was selected

Starting URL: https://demoqa.com/alerts

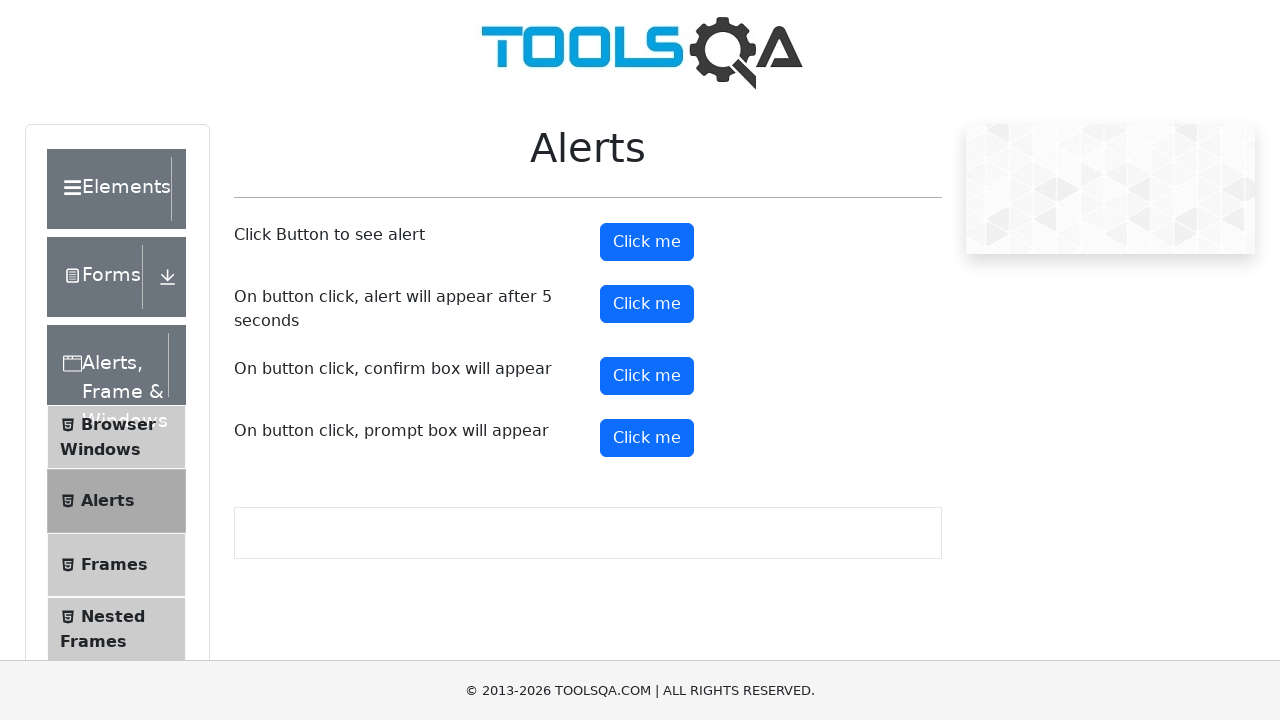

Set up dialog handler to dismiss confirm dialogs
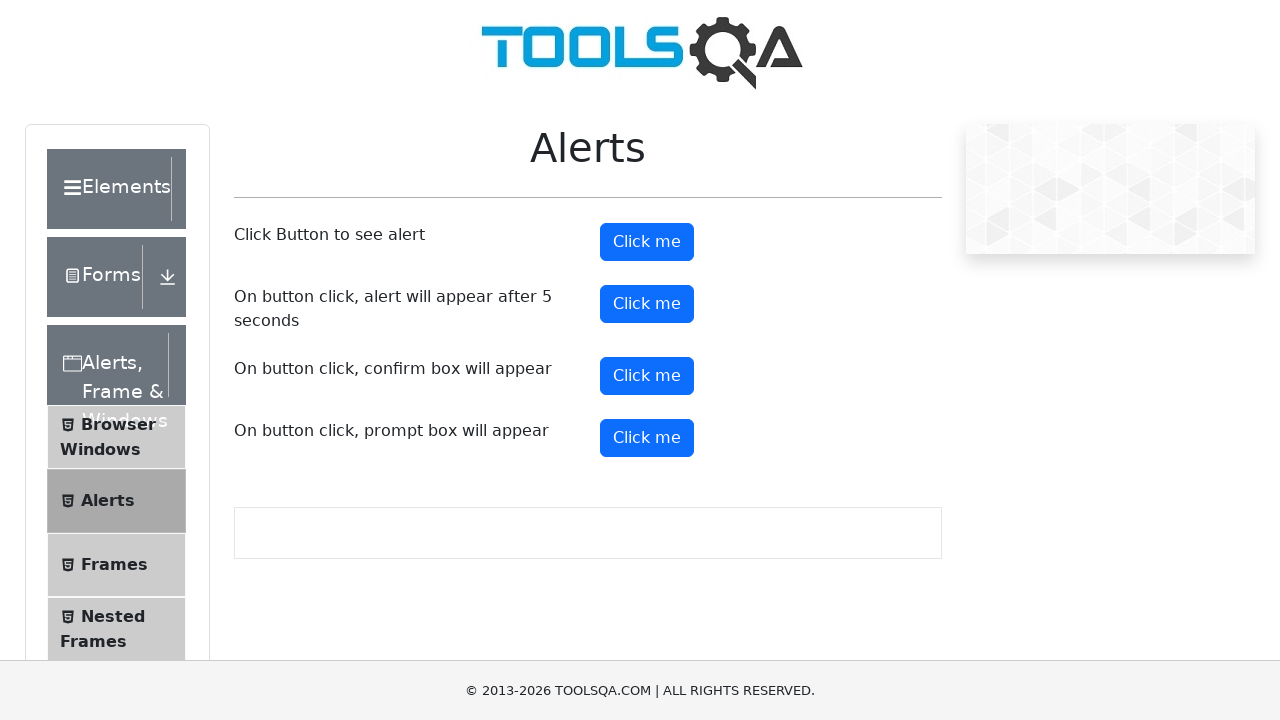

Clicked confirm button to trigger the confirm dialog at (647, 376) on #confirmButton
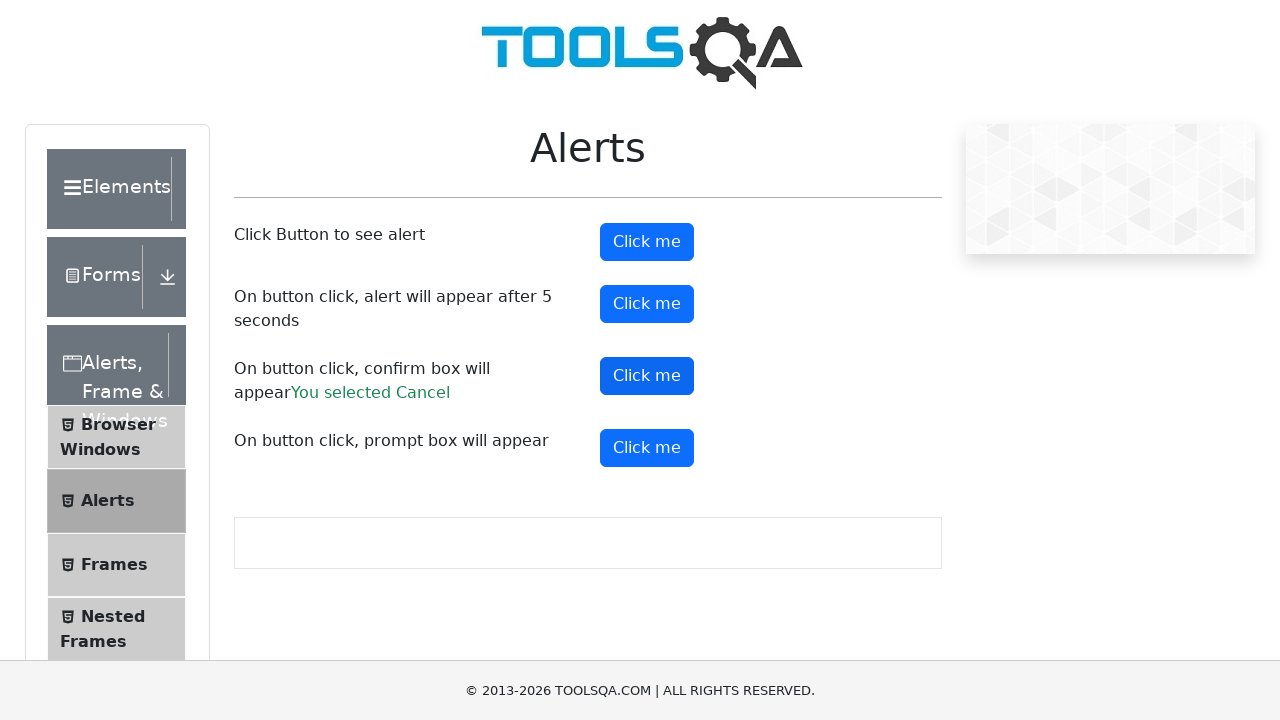

Waited for confirm result element to appear
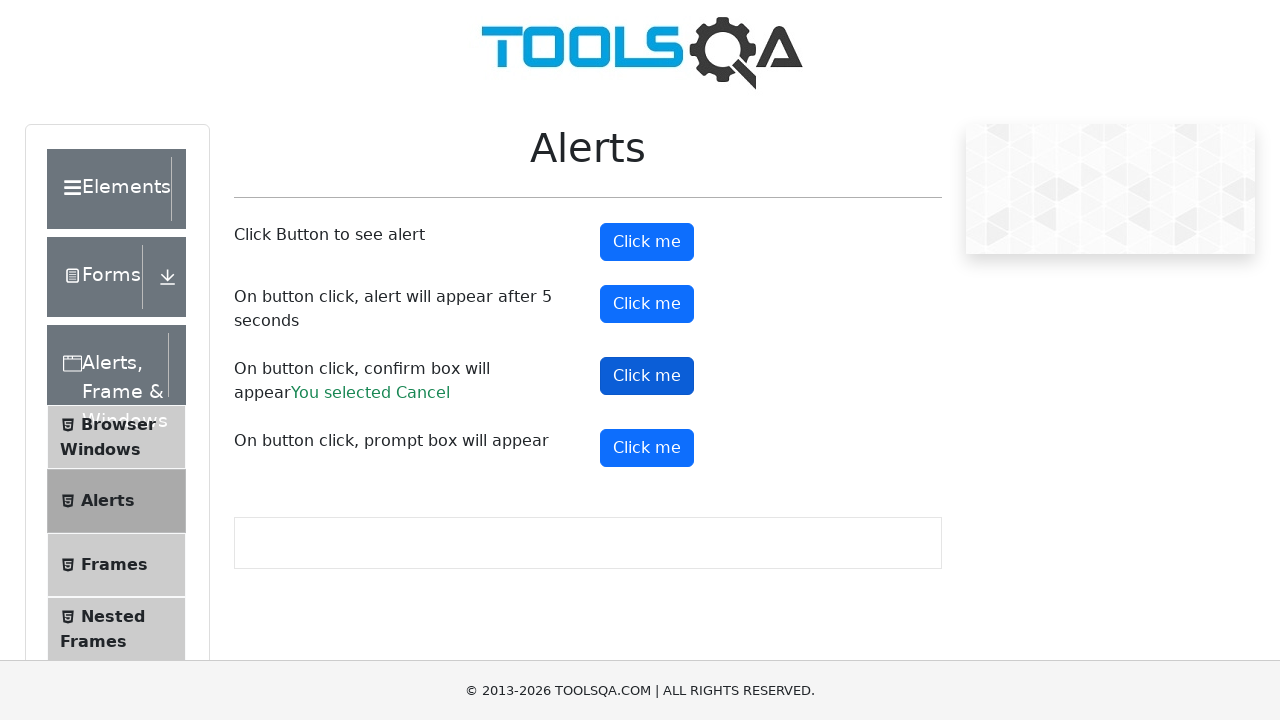

Retrieved result text: 'You selected Cancel'
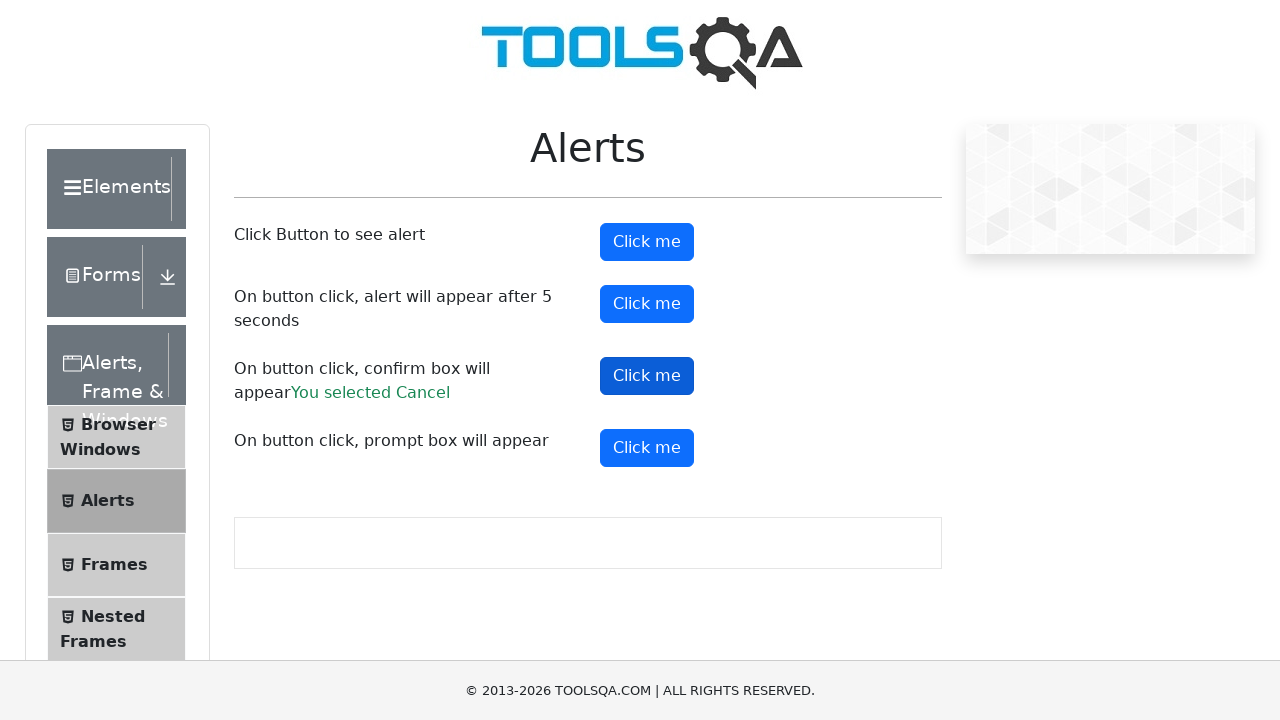

Verified that 'You selected Cancel' message is displayed
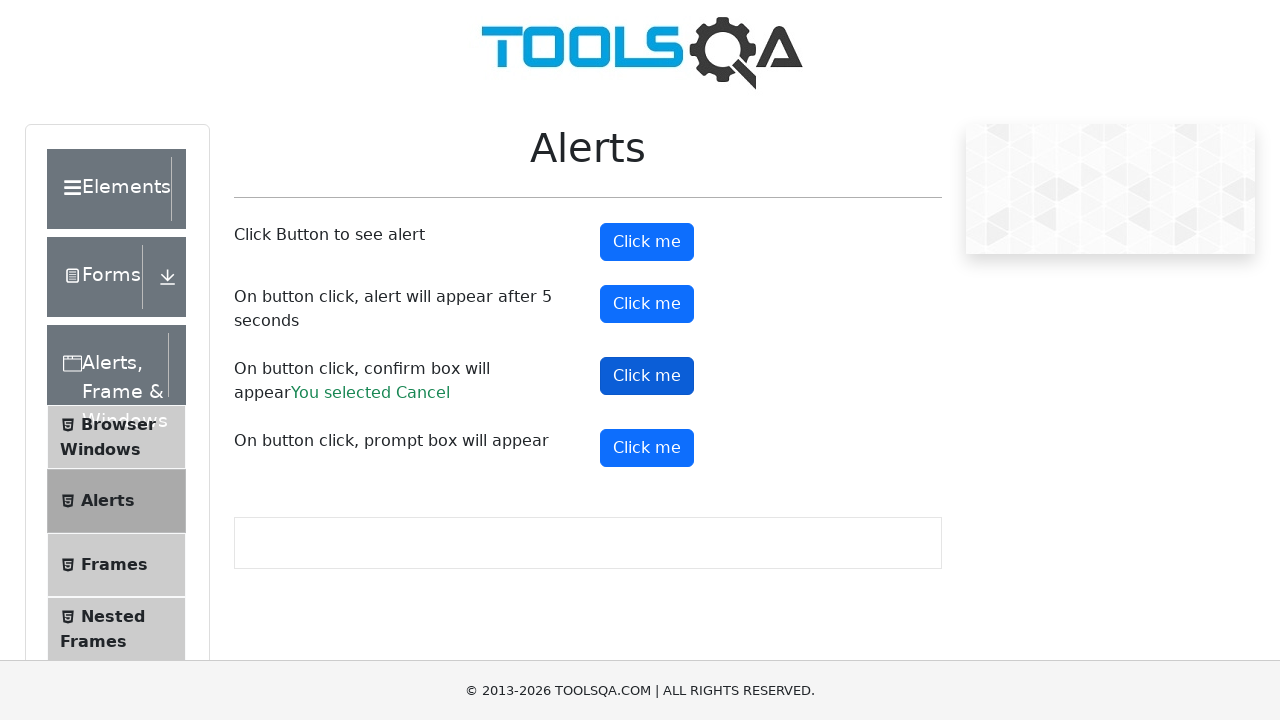

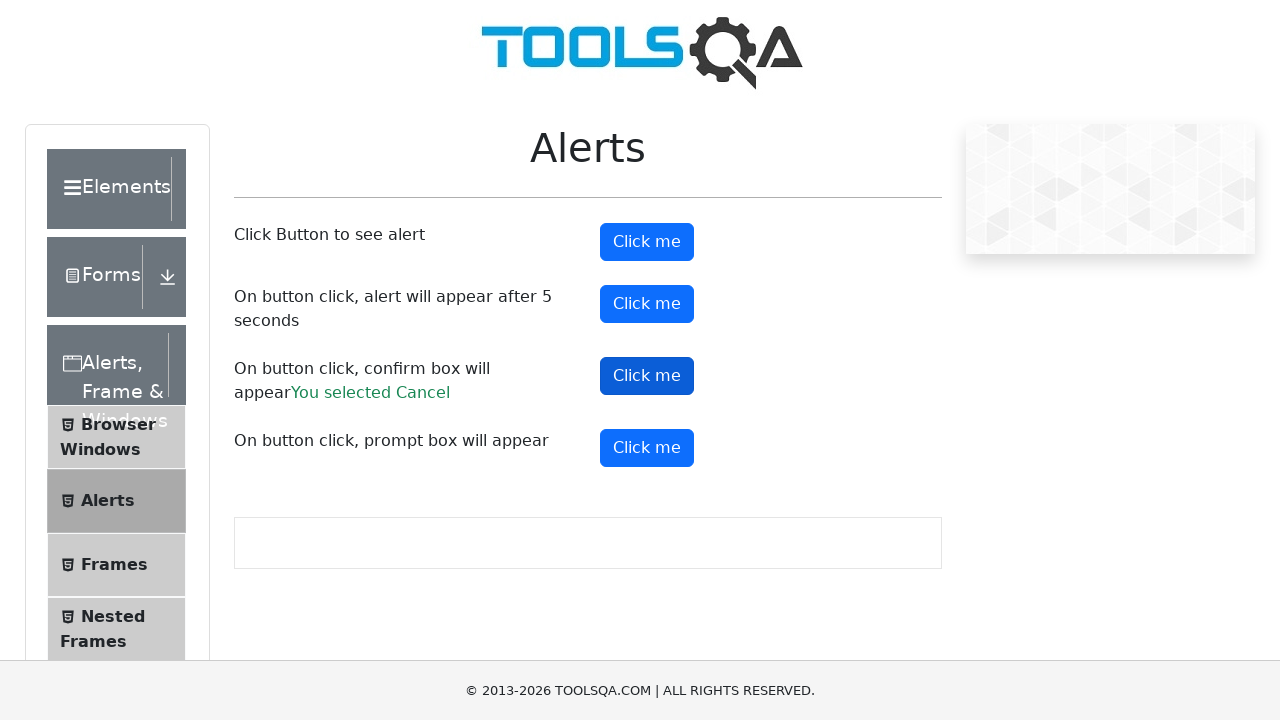